Opens the SpiceJet airline website and waits for the page to load, verifying the site is accessible.

Starting URL: https://www.spicejet.com/

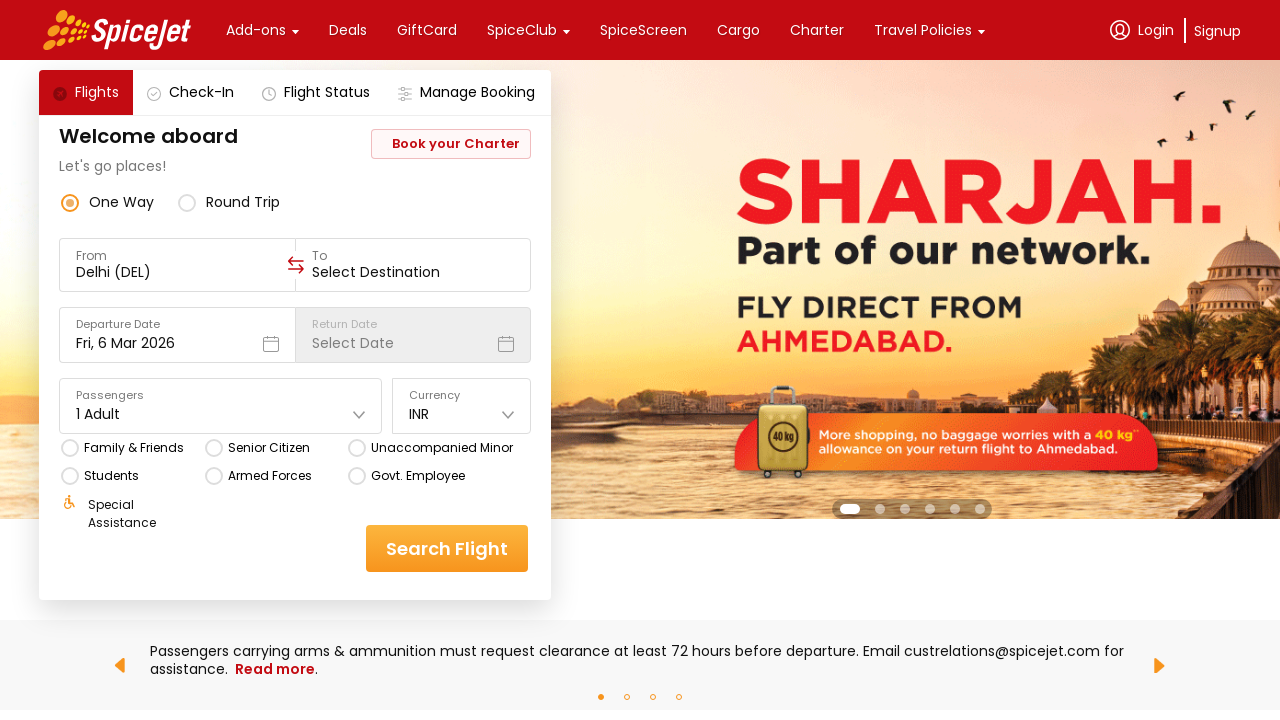

Waited for page to reach networkidle load state
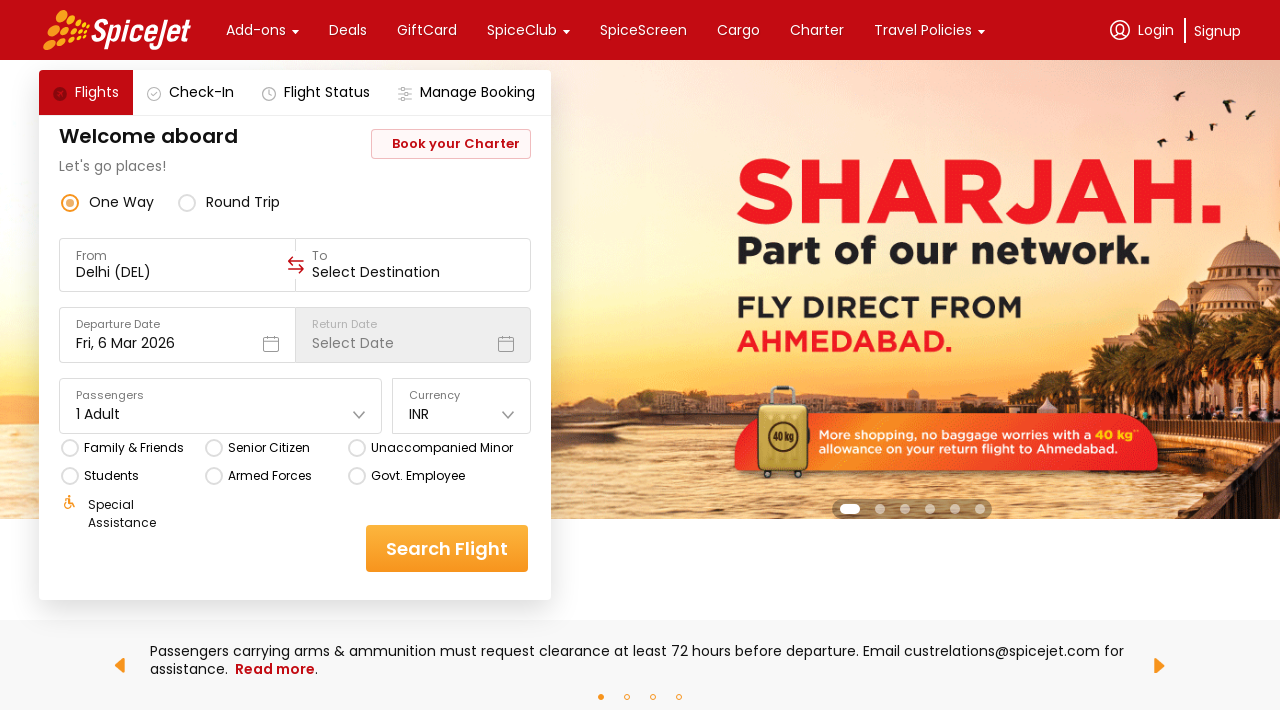

Verified page loaded by confirming body element is present
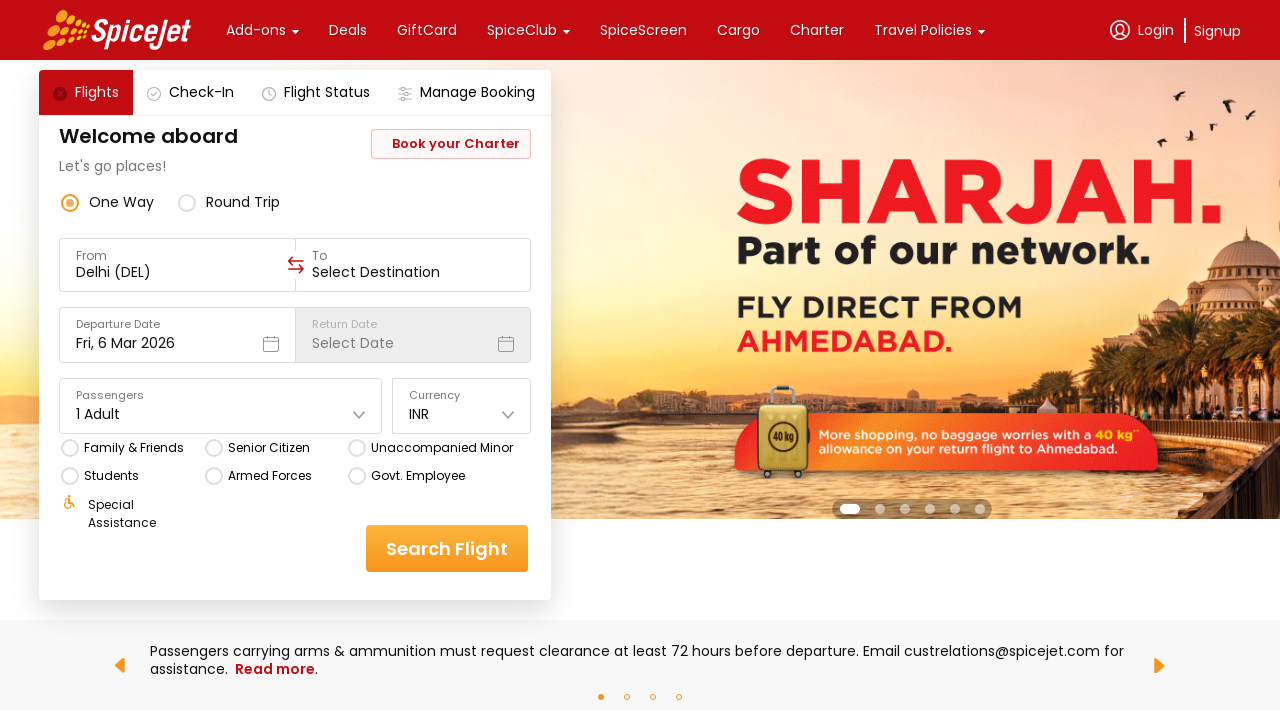

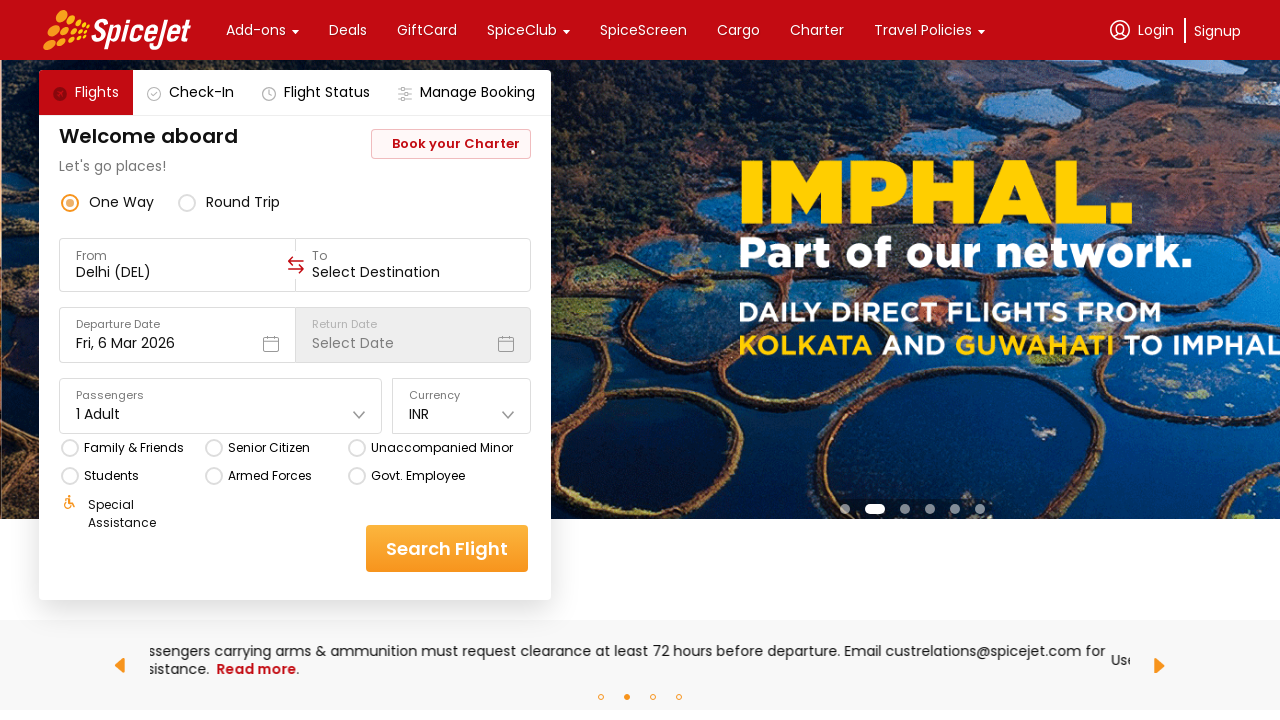